Tests double-click functionality on a button element within an iframe on W3Schools try-it editor

Starting URL: https://www.w3schools.com/tags/tryit.asp?filename=tryhtml5_ev_ondblclick3

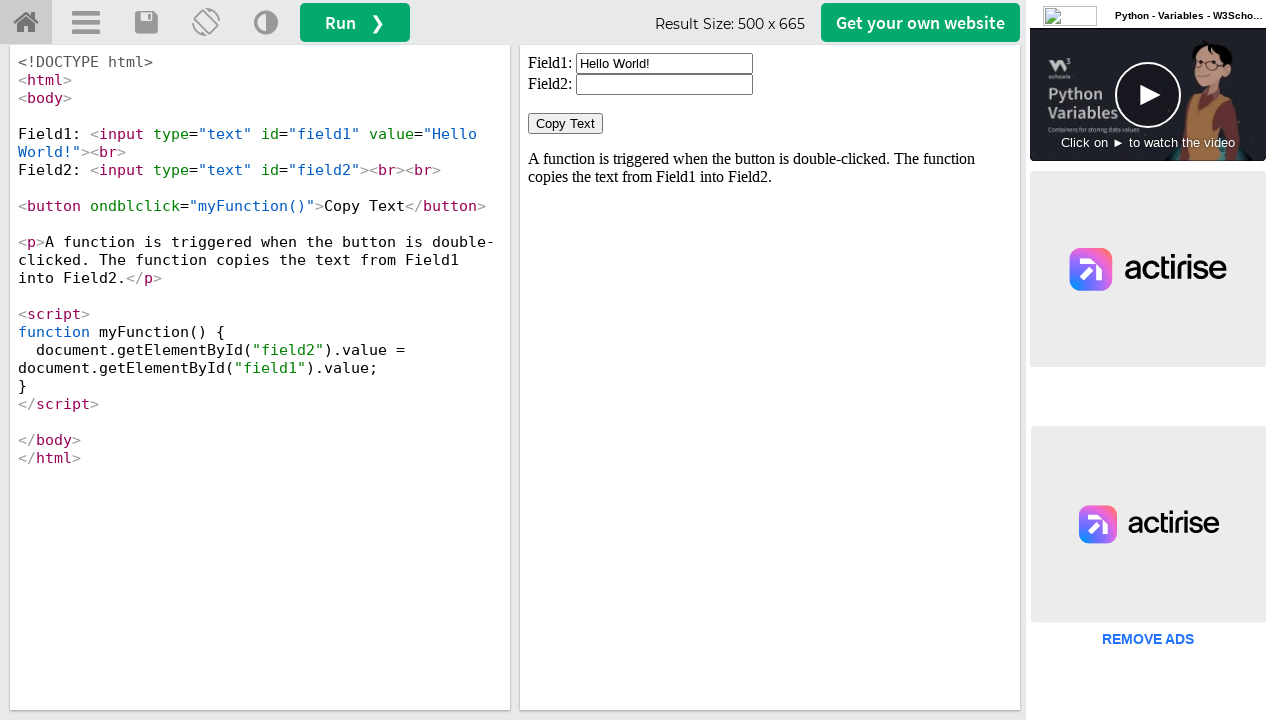

Located iframe#iframeResult containing the demo
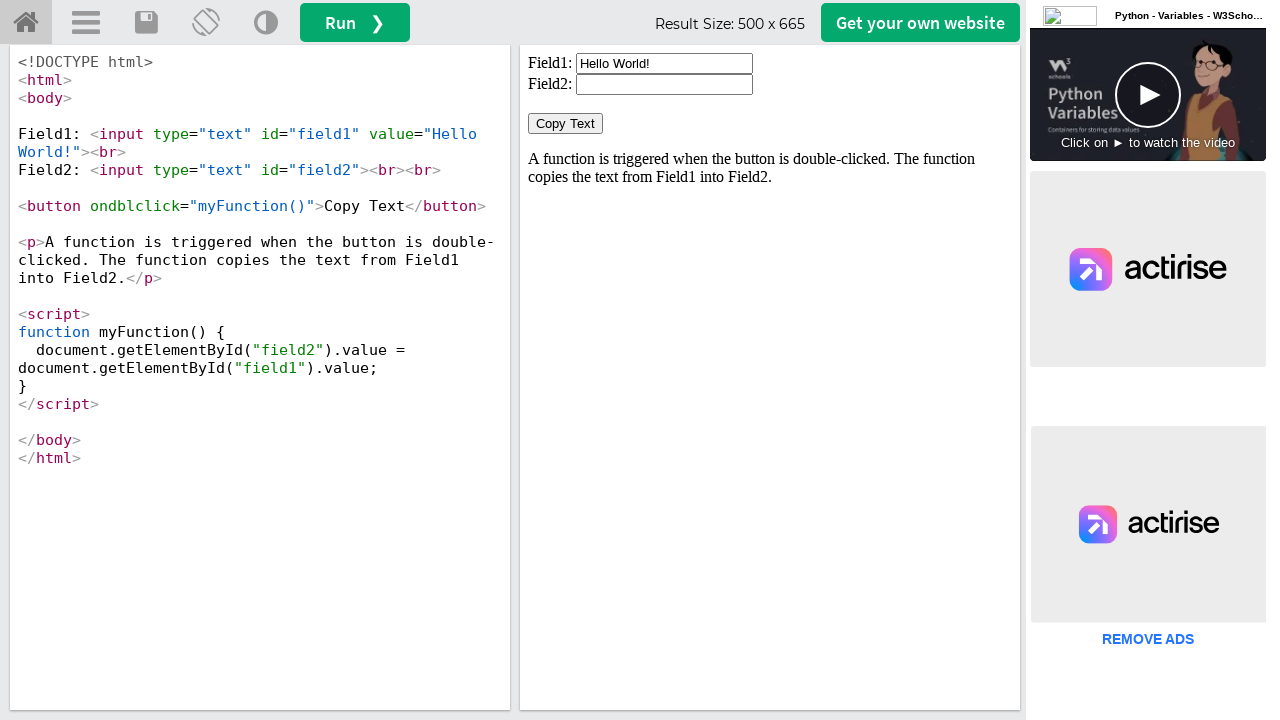

Double-clicked button element within iframe at (566, 124) on iframe#iframeResult >> internal:control=enter-frame >> xpath=/html/body/button
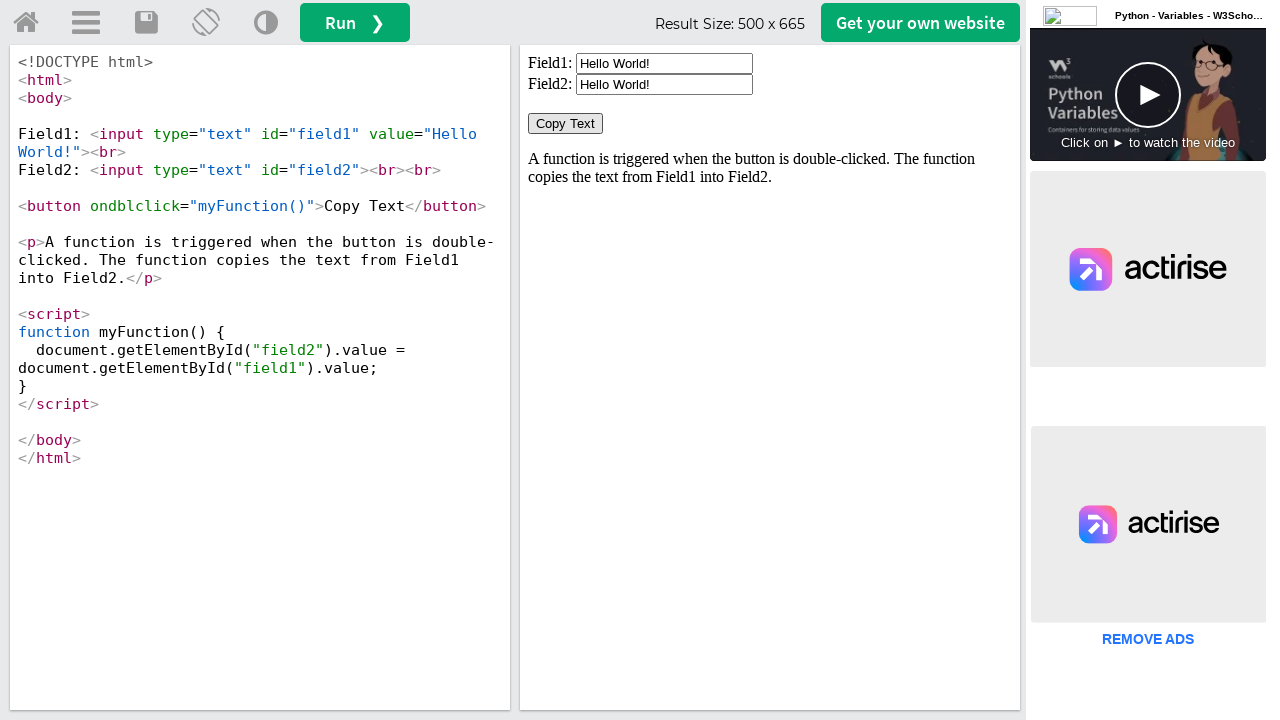

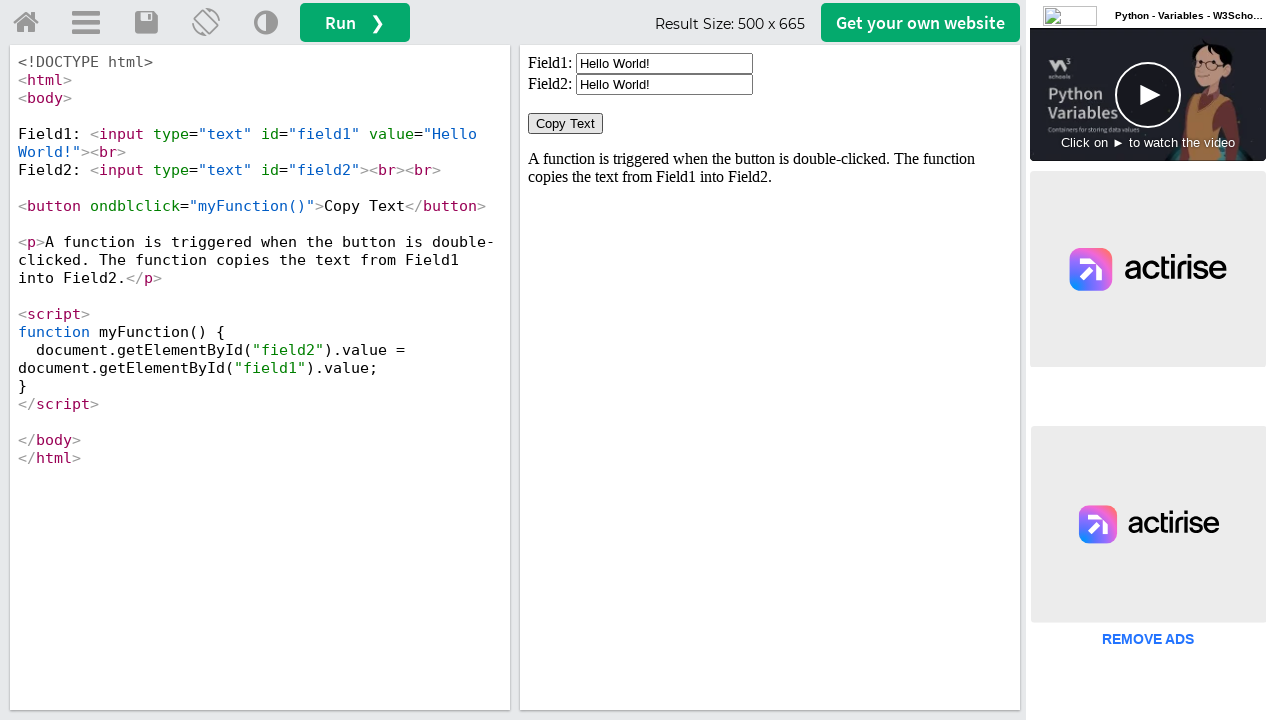